Tests drag and drop functionality by dragging an element to multiple drop zones

Starting URL: https://v1.training-support.net/selenium/drag-drop

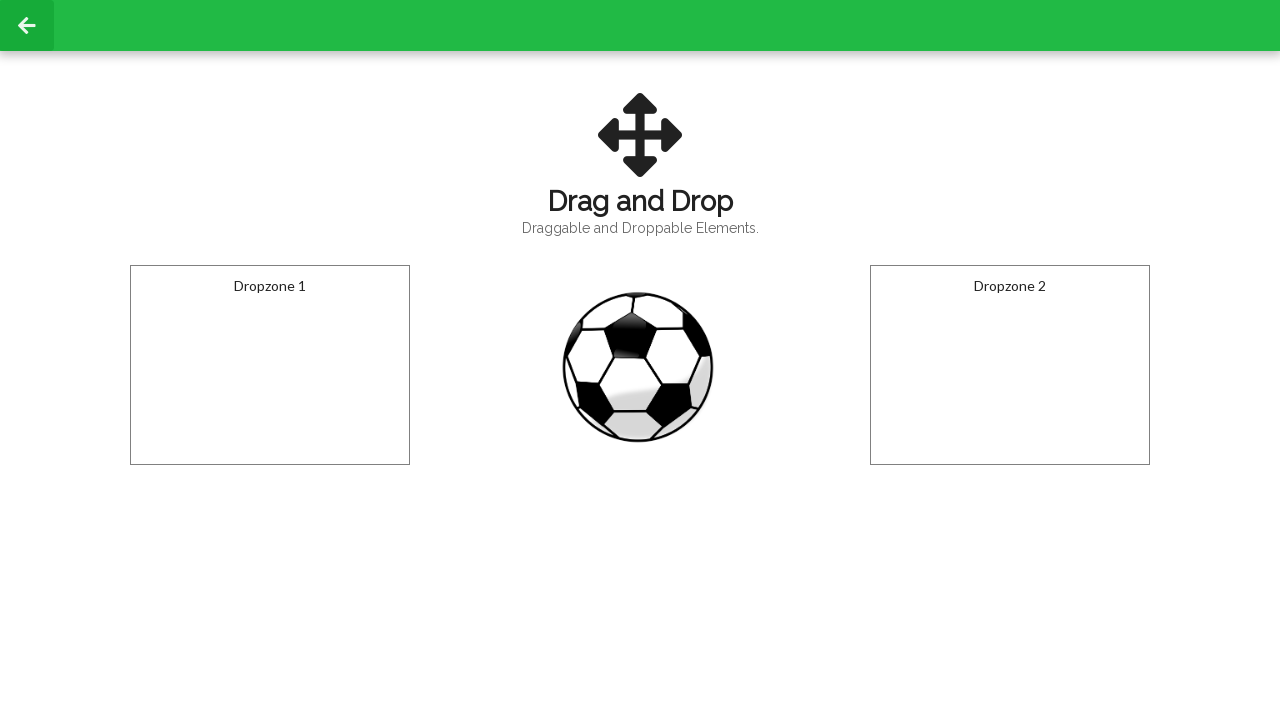

Dragged element to first drop zone at (270, 365)
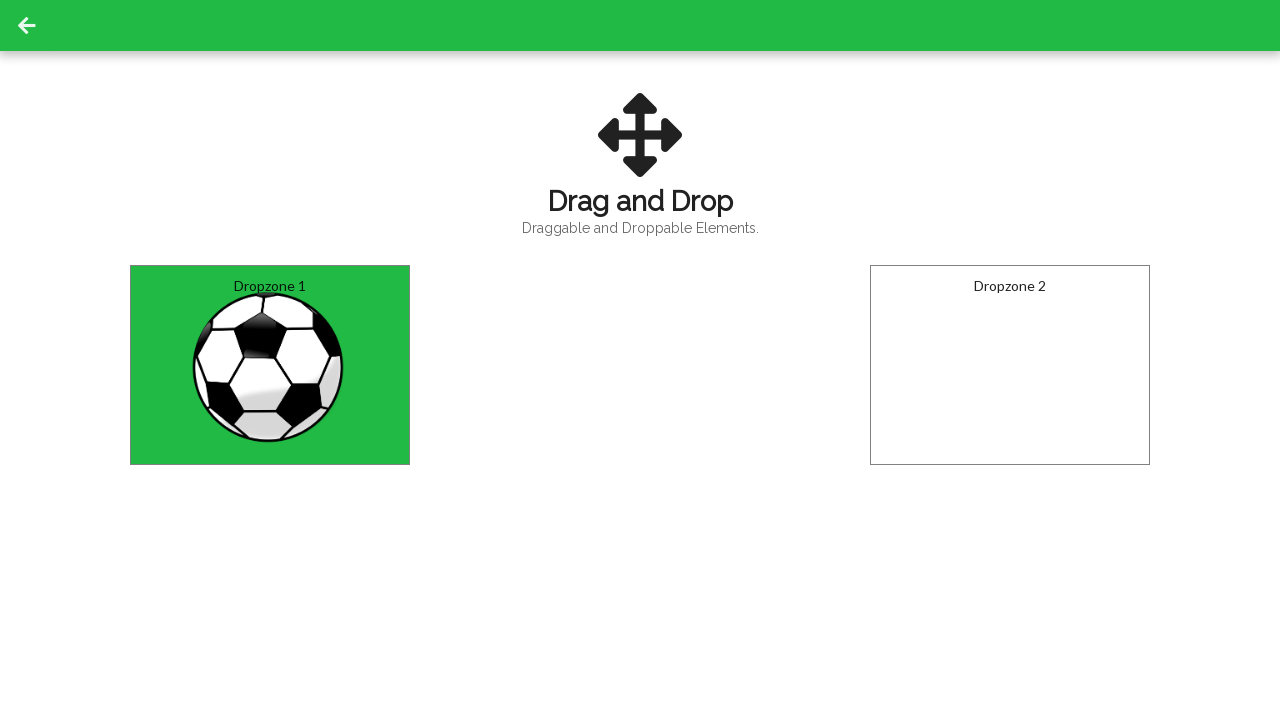

Dragged element to second drop zone at (1010, 365)
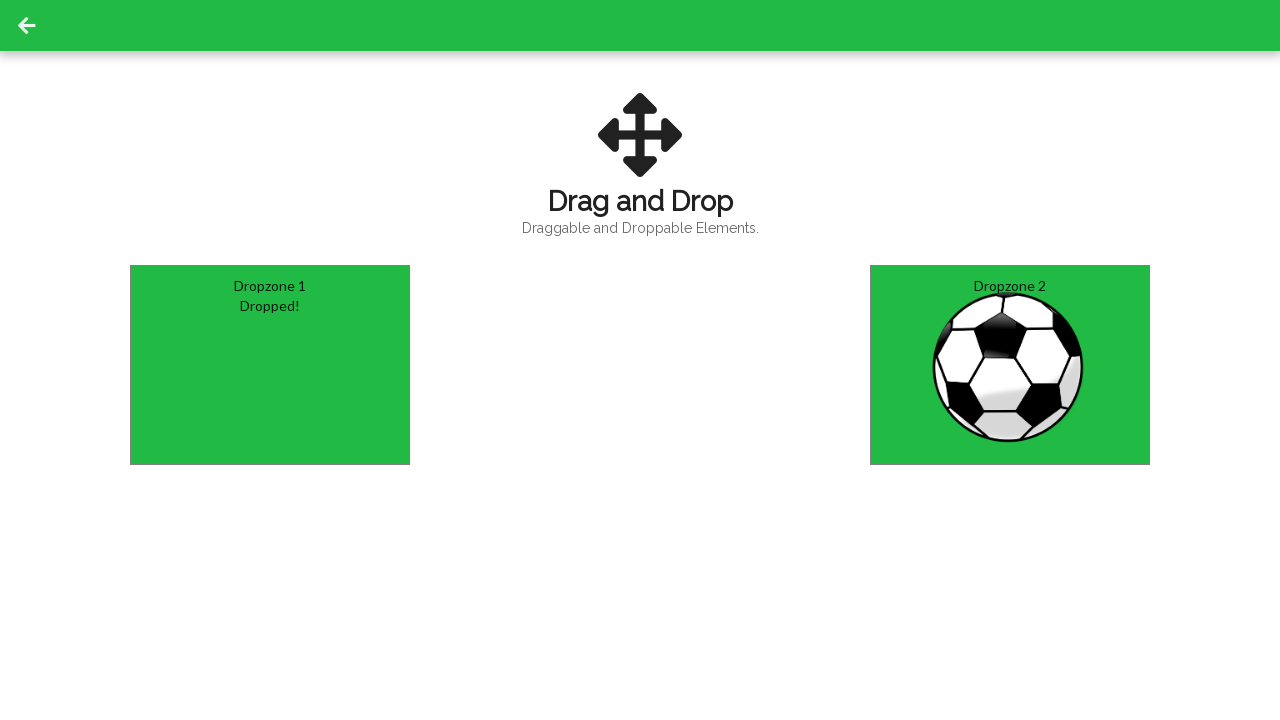

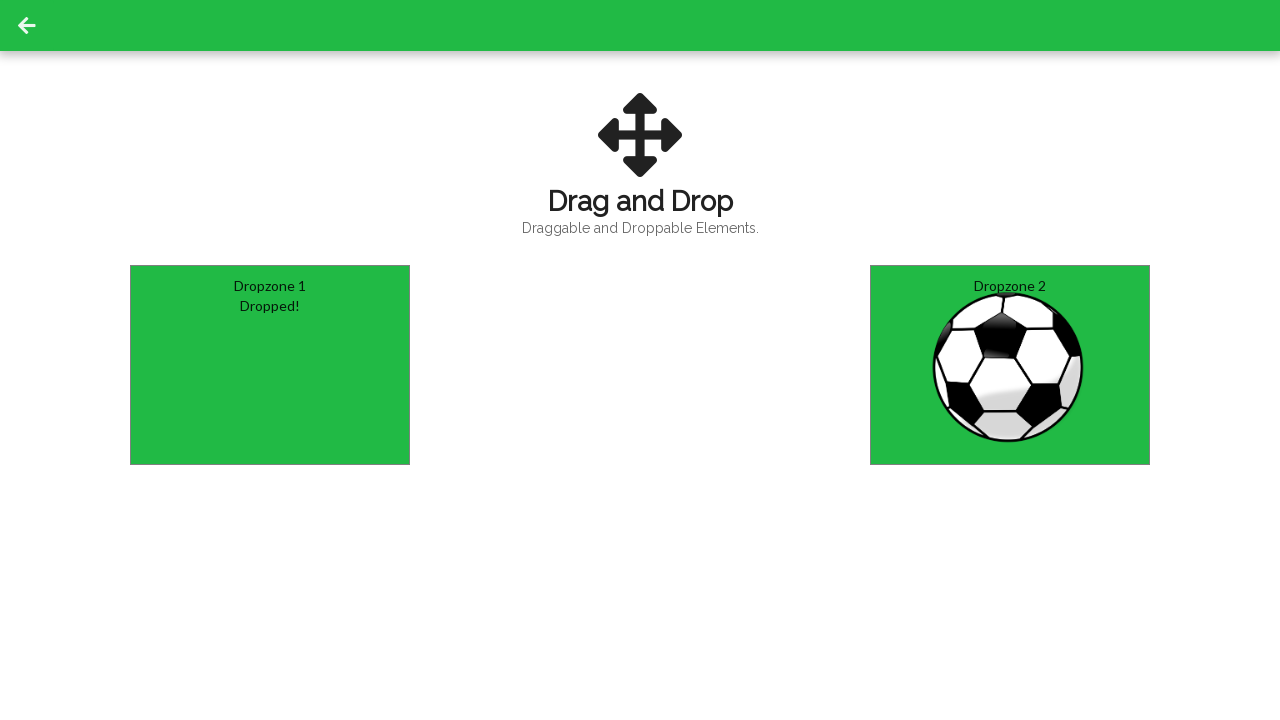